Tests window handling by clicking a link that opens a new window, then switching between the original and new windows using window handles

Starting URL: https://the-internet.herokuapp.com/windows

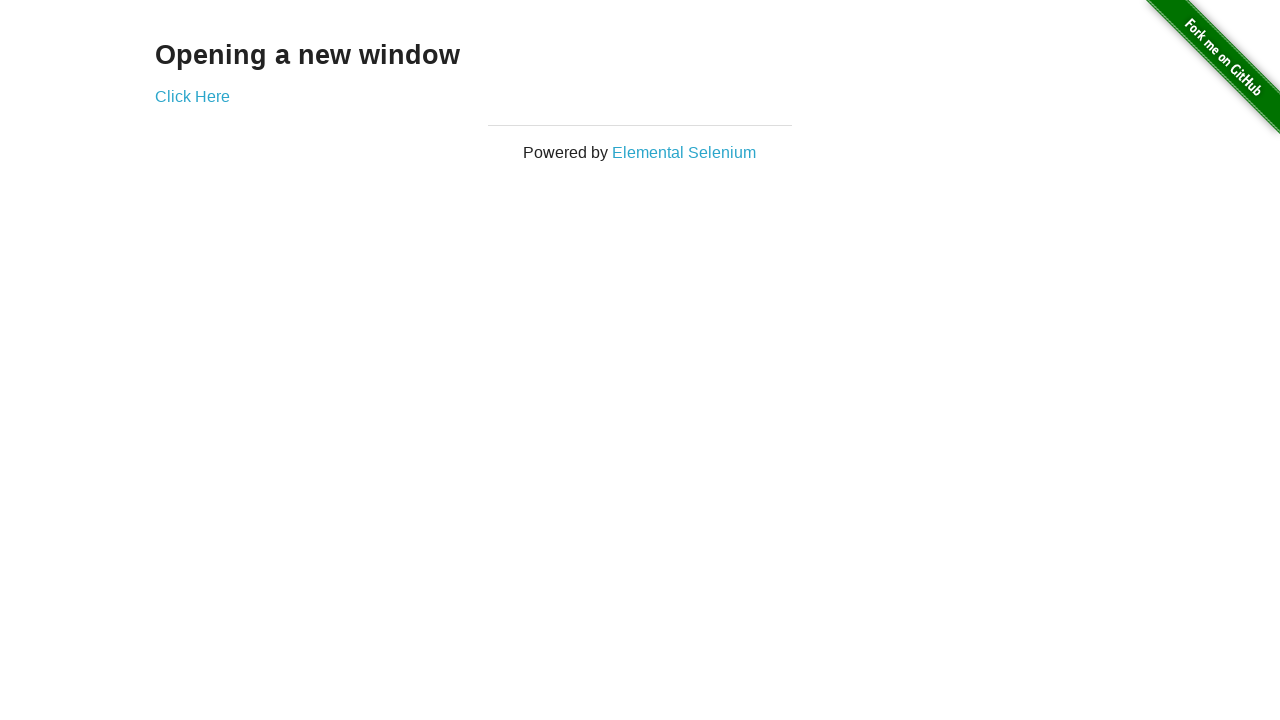

Stored reference to main window
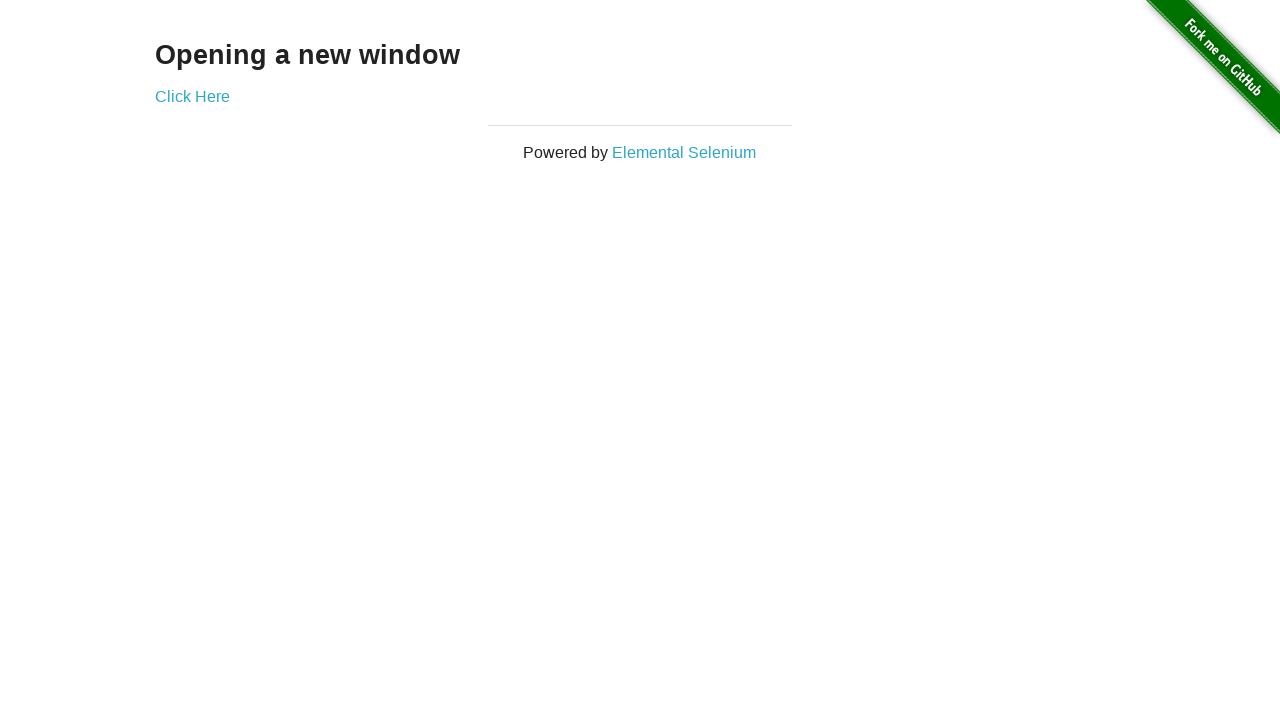

Clicked 'Click Here' link to open new window at (192, 96) on text=Click Here
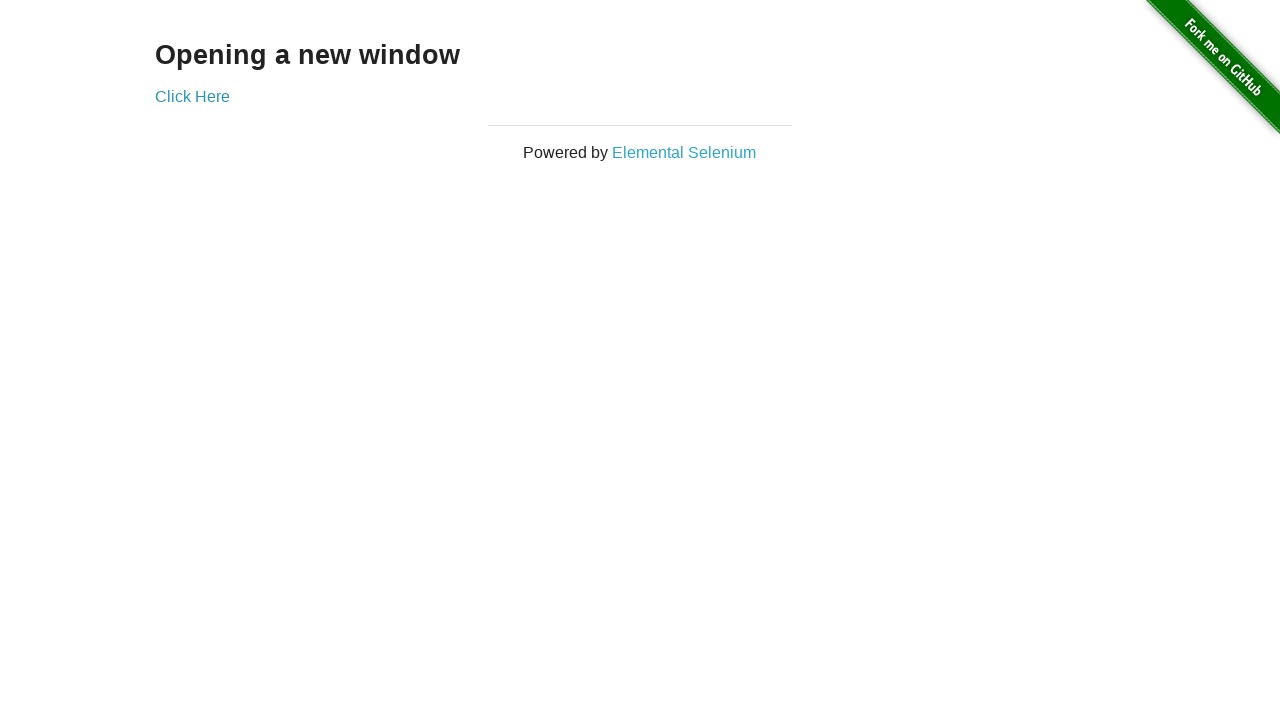

New window opened and captured
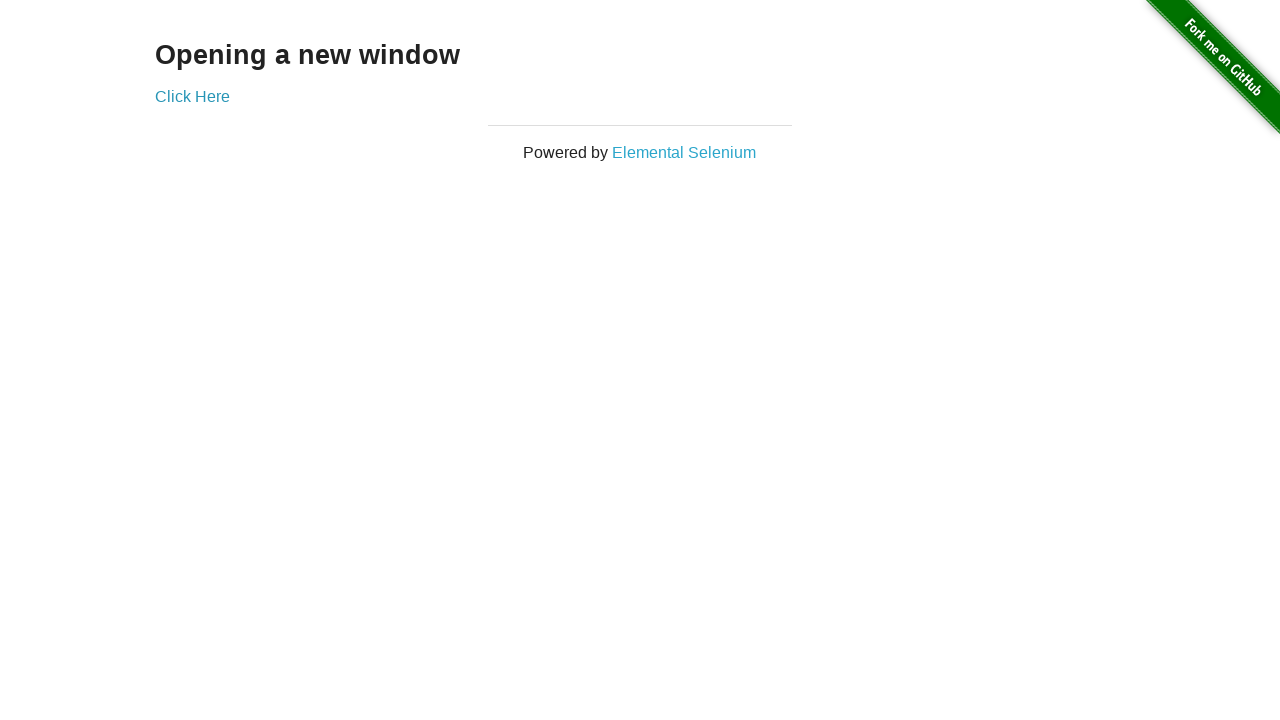

New page finished loading
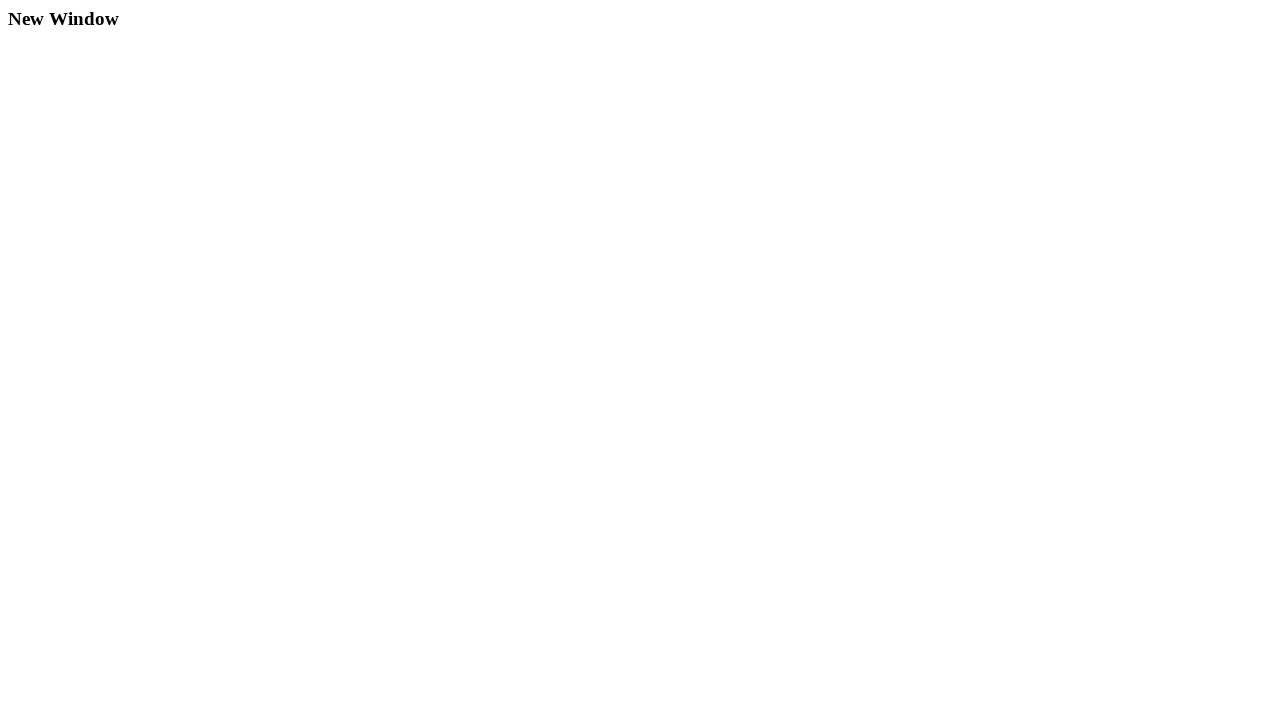

Main window is ready to use
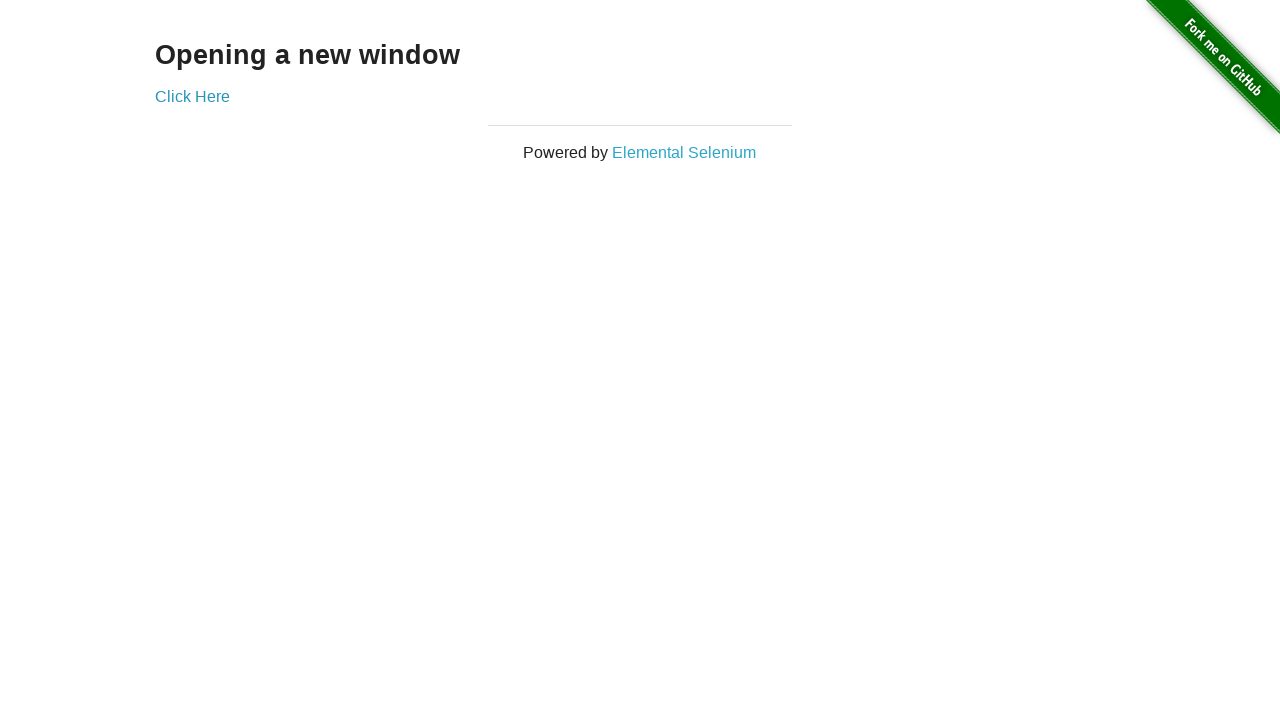

New window is ready to use
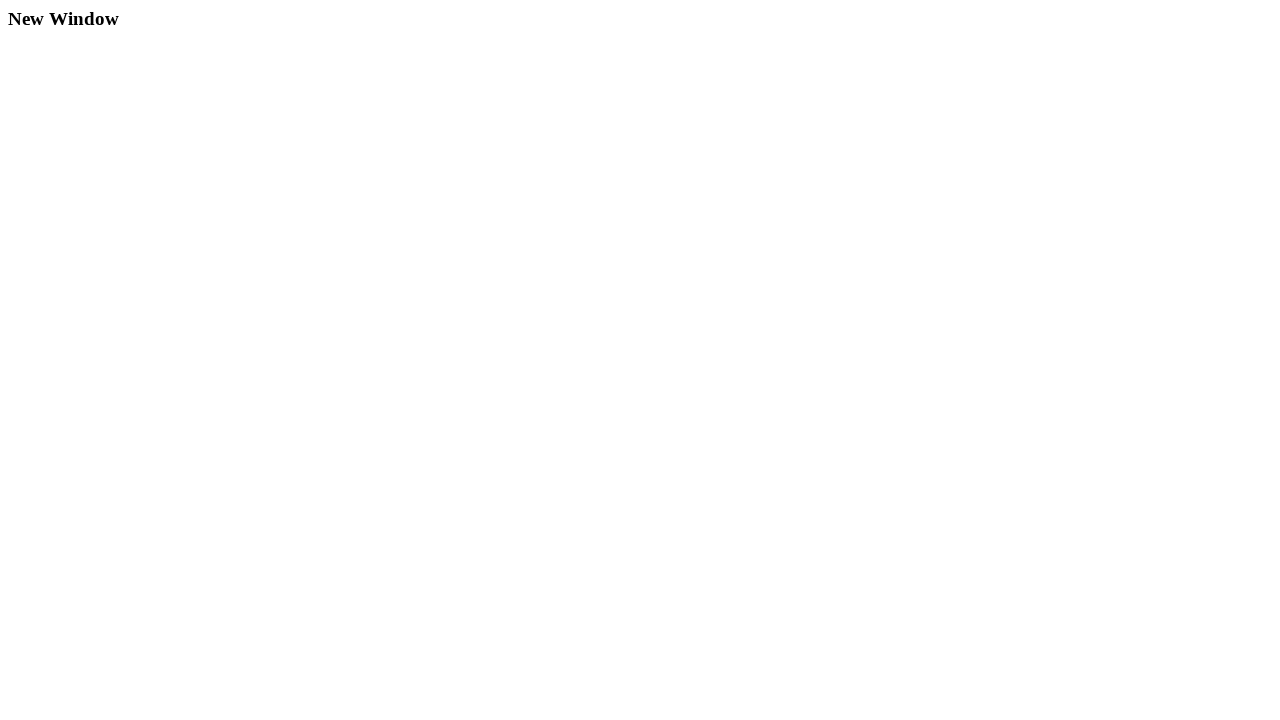

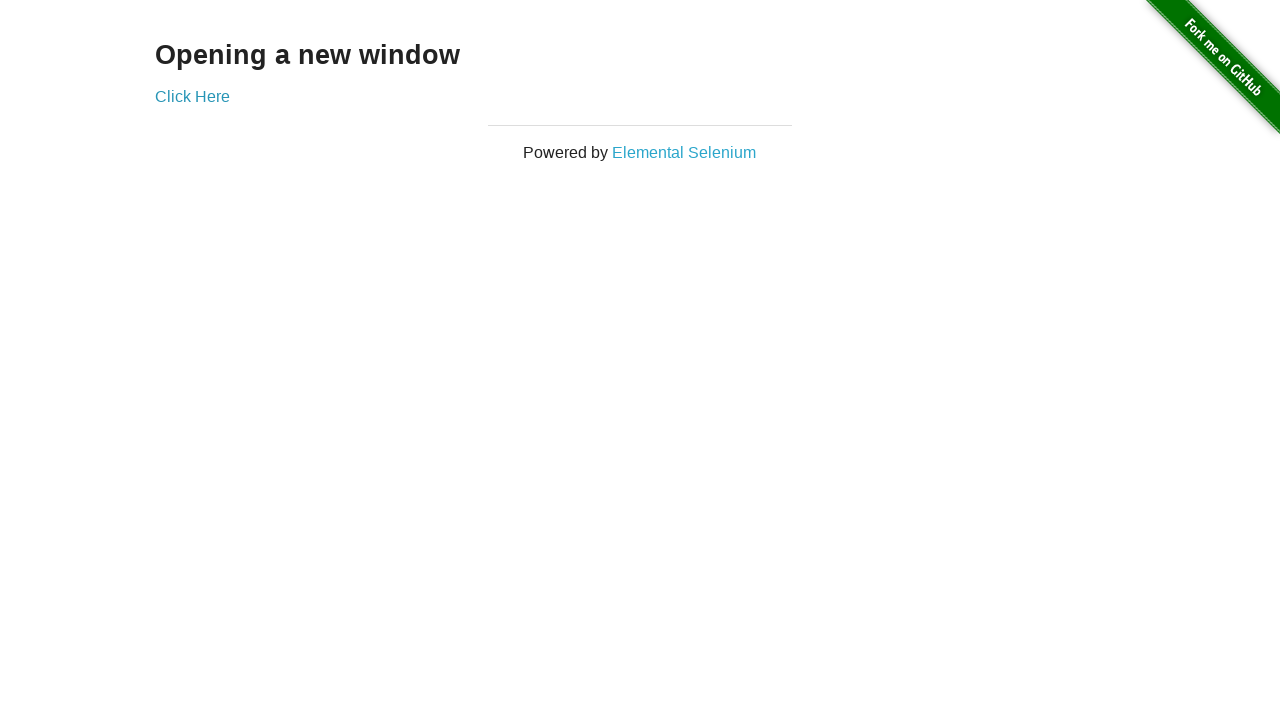